Tests JavaScript scroll functionality by scrolling down the page 5 times (500 pixels each) and then scrolling back up 5 times to return to the original position.

Starting URL: https://selectorshub.com/xpath-practice-page/

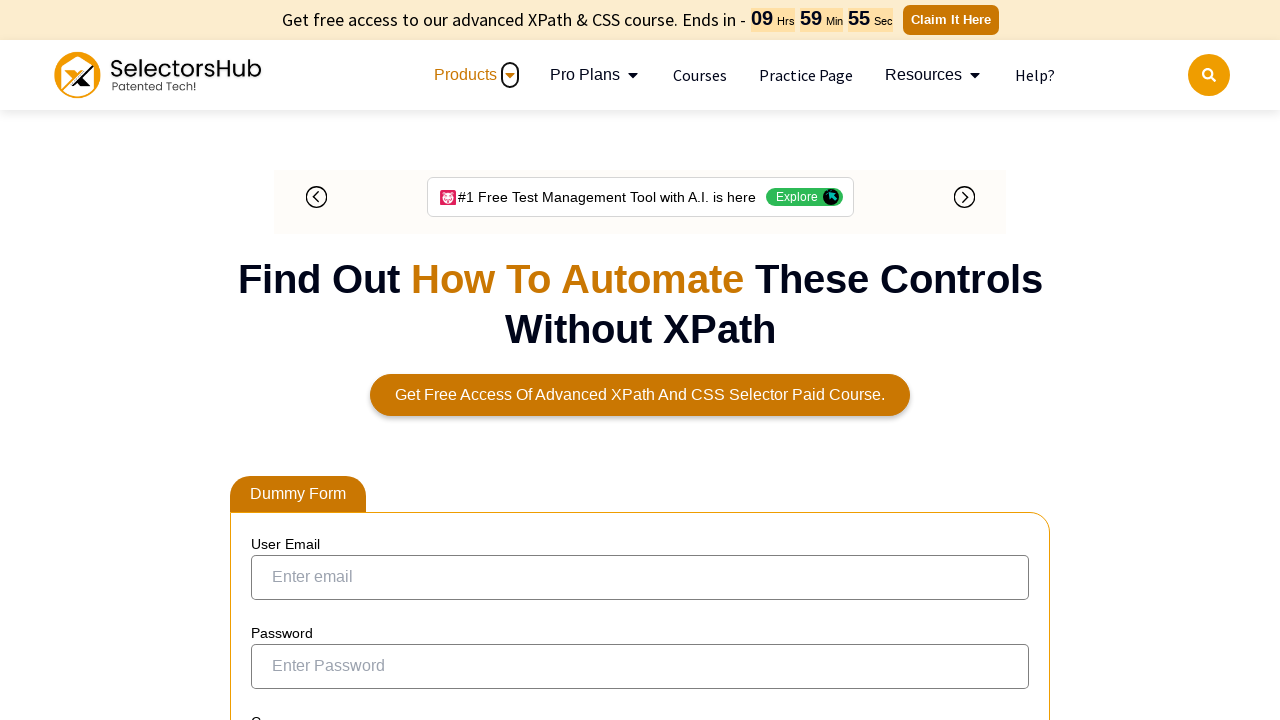

Scrolled down 500 pixels
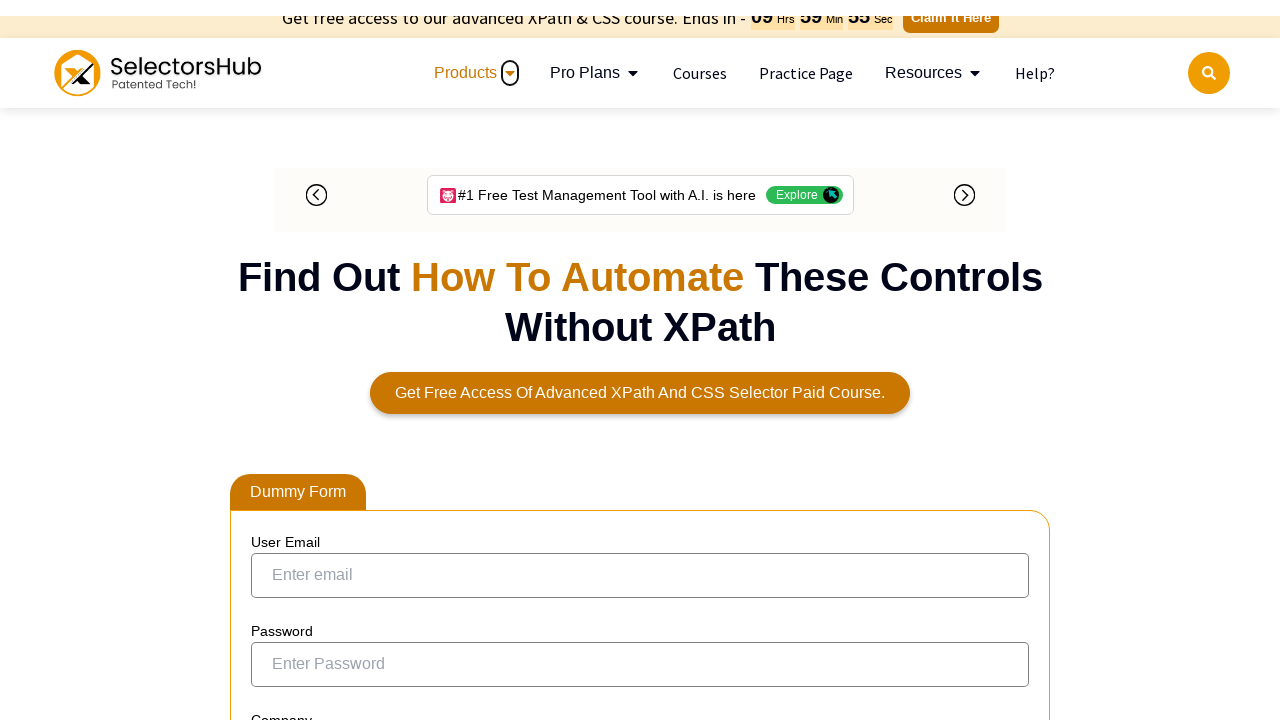

Waited 1 second after scrolling down
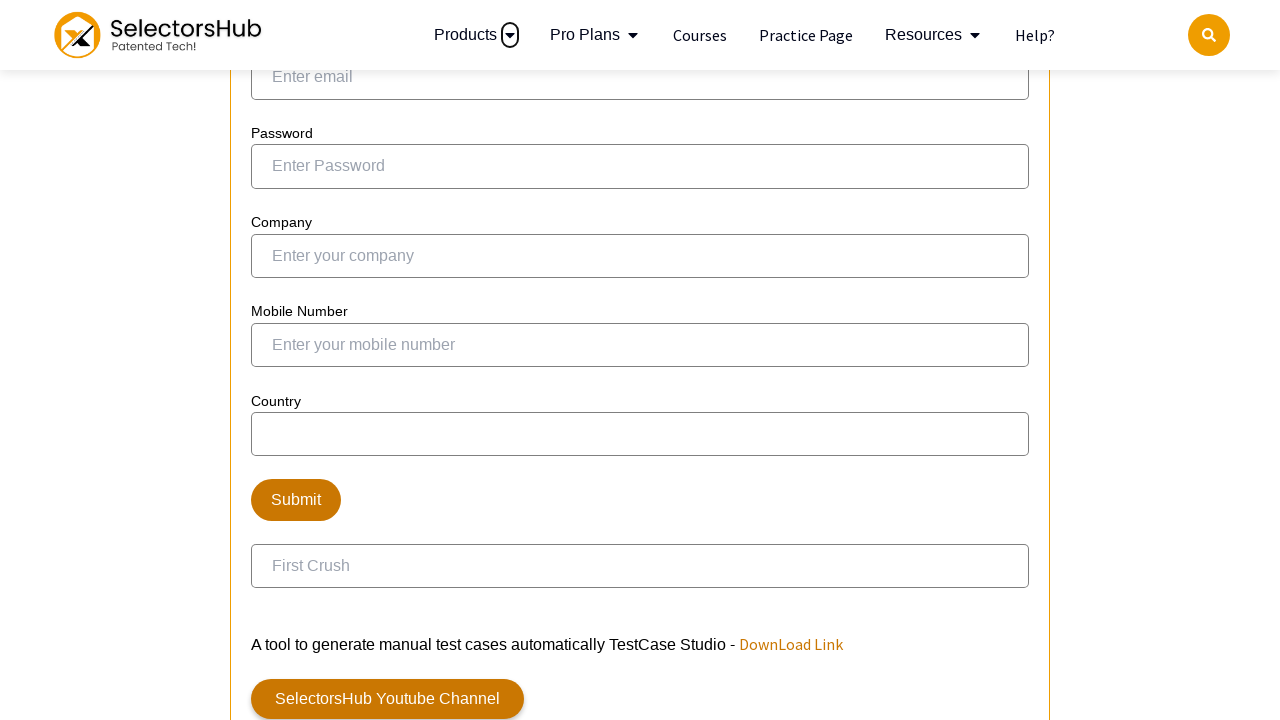

Scrolled down 500 pixels
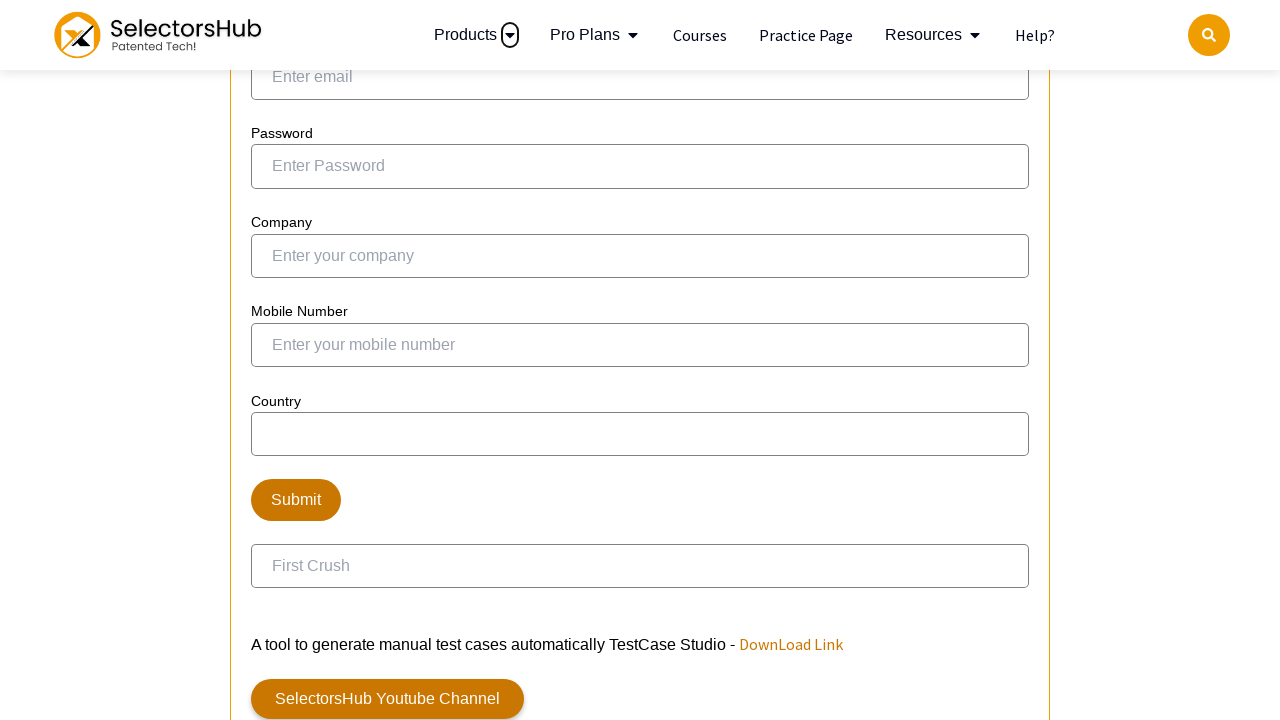

Waited 1 second after scrolling down
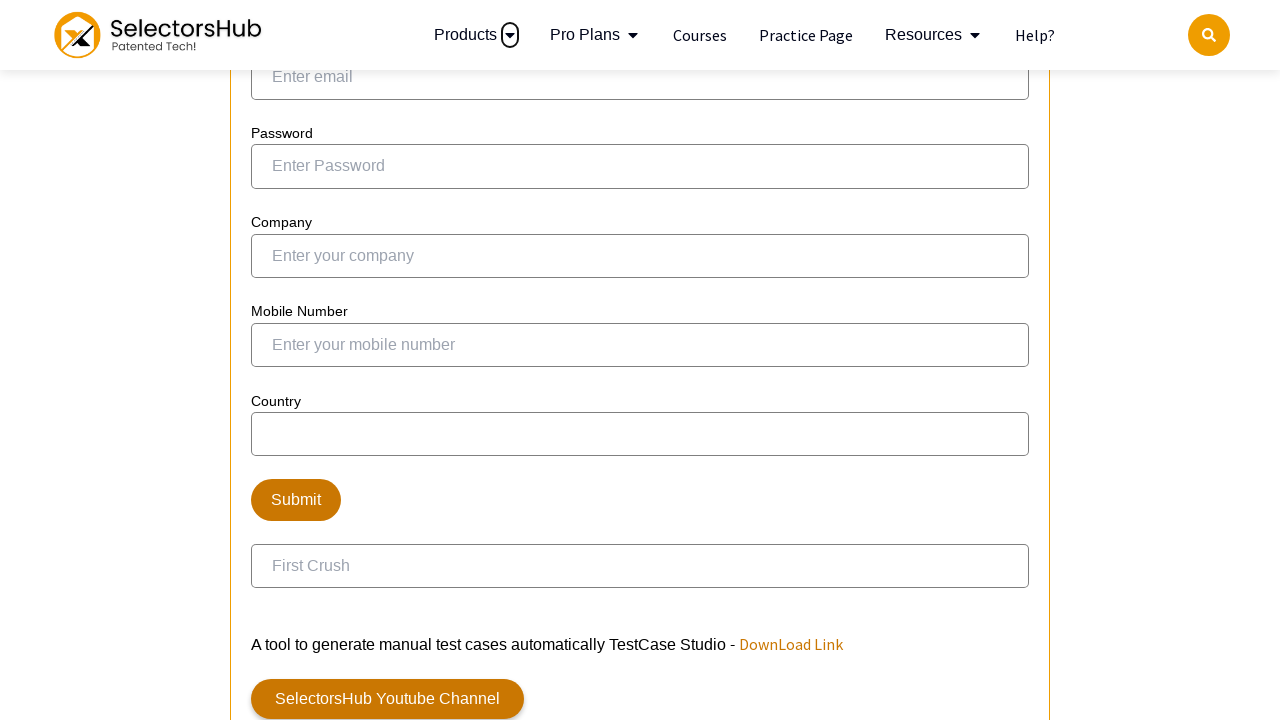

Scrolled down 500 pixels
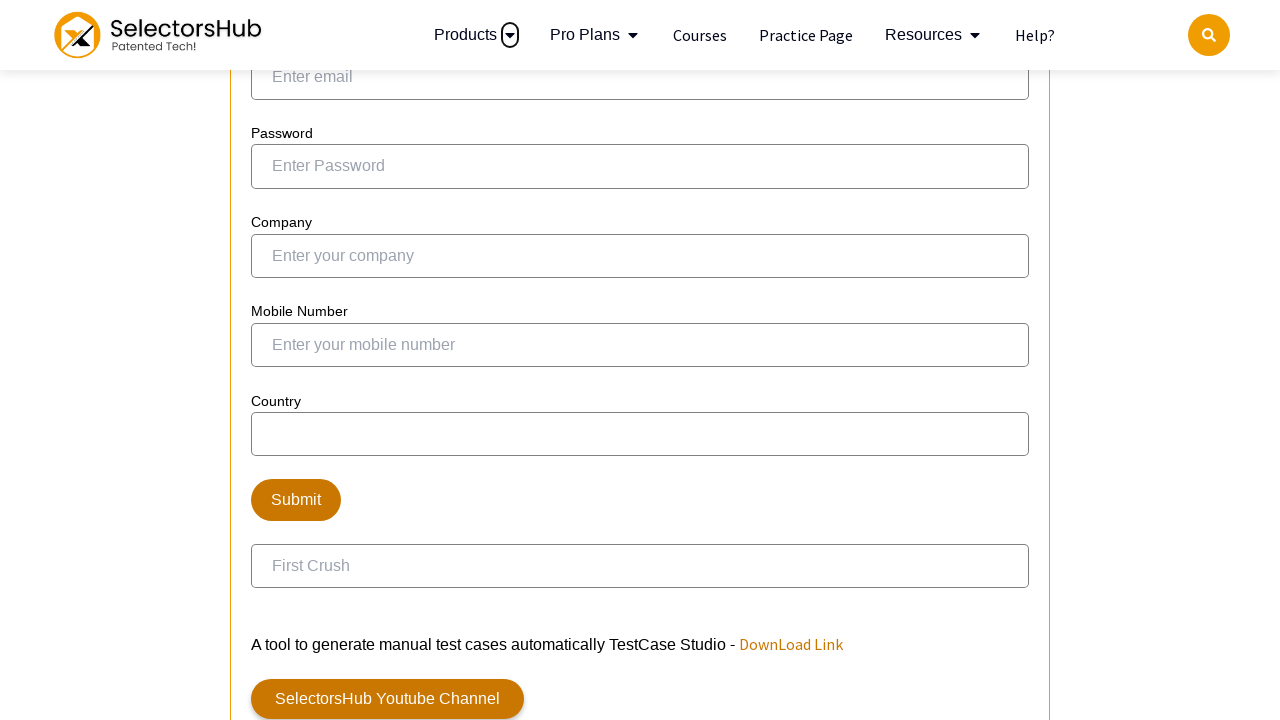

Waited 1 second after scrolling down
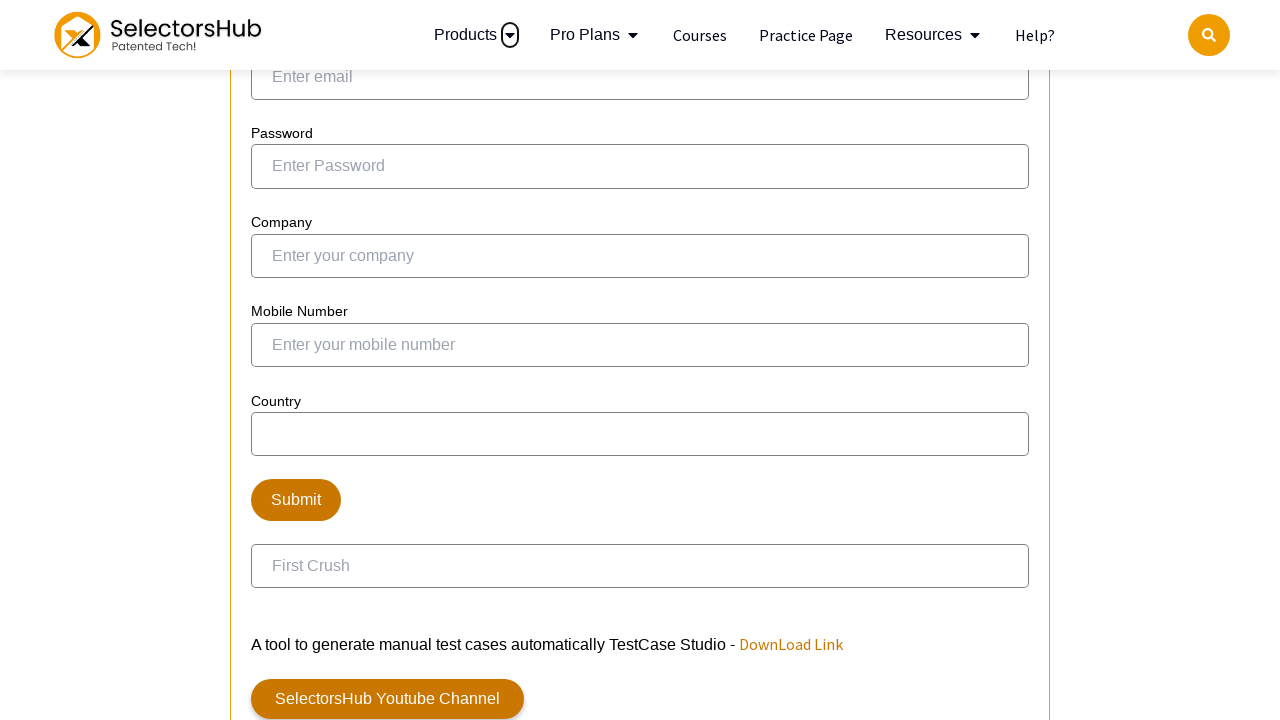

Scrolled down 500 pixels
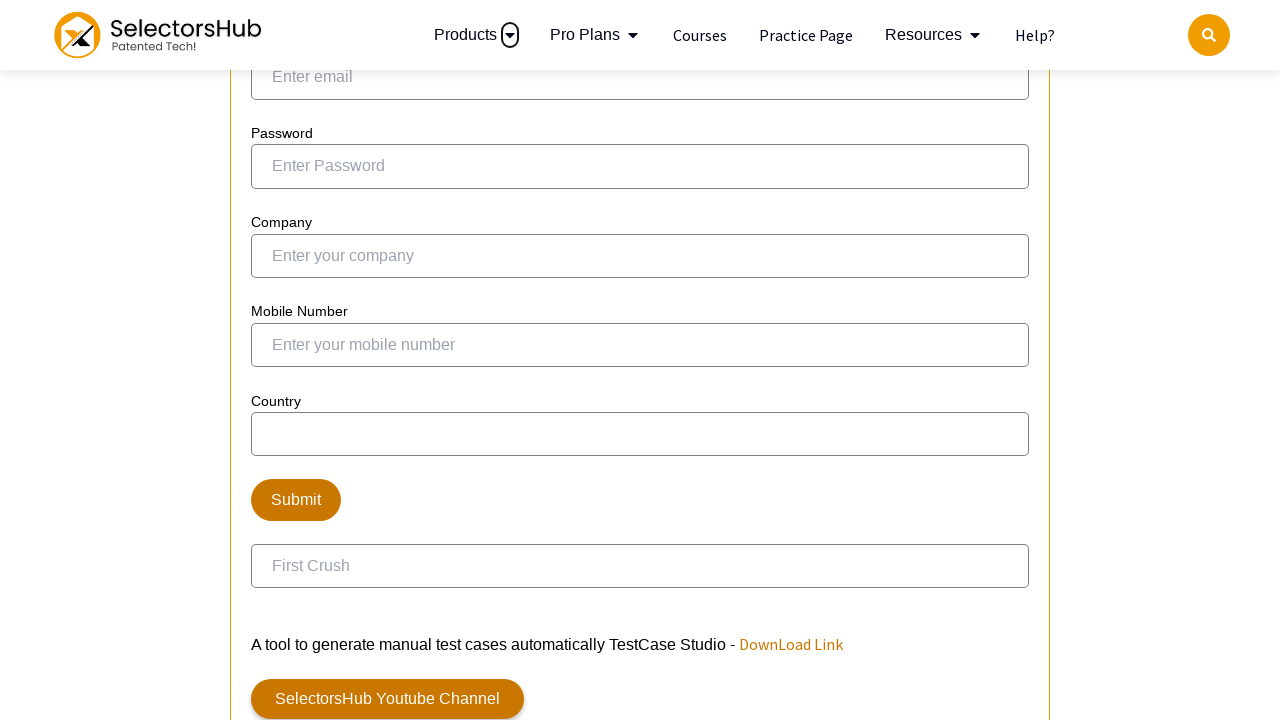

Waited 1 second after scrolling down
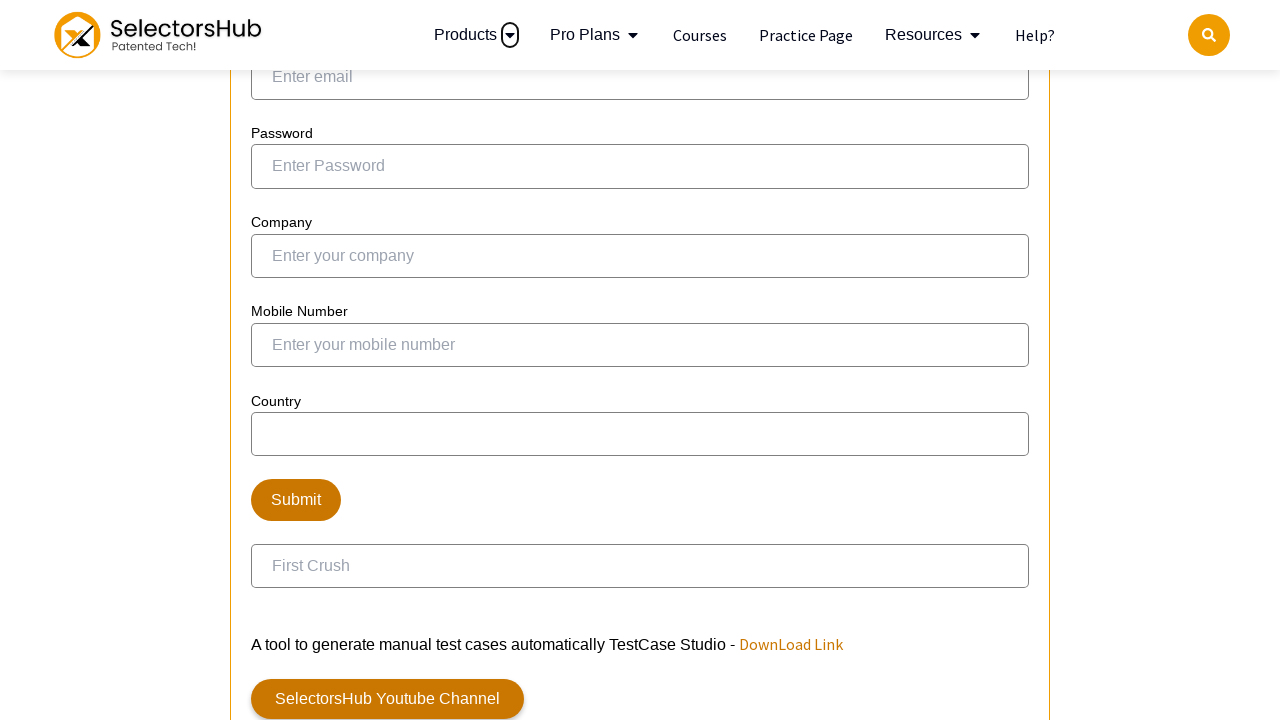

Scrolled down 500 pixels
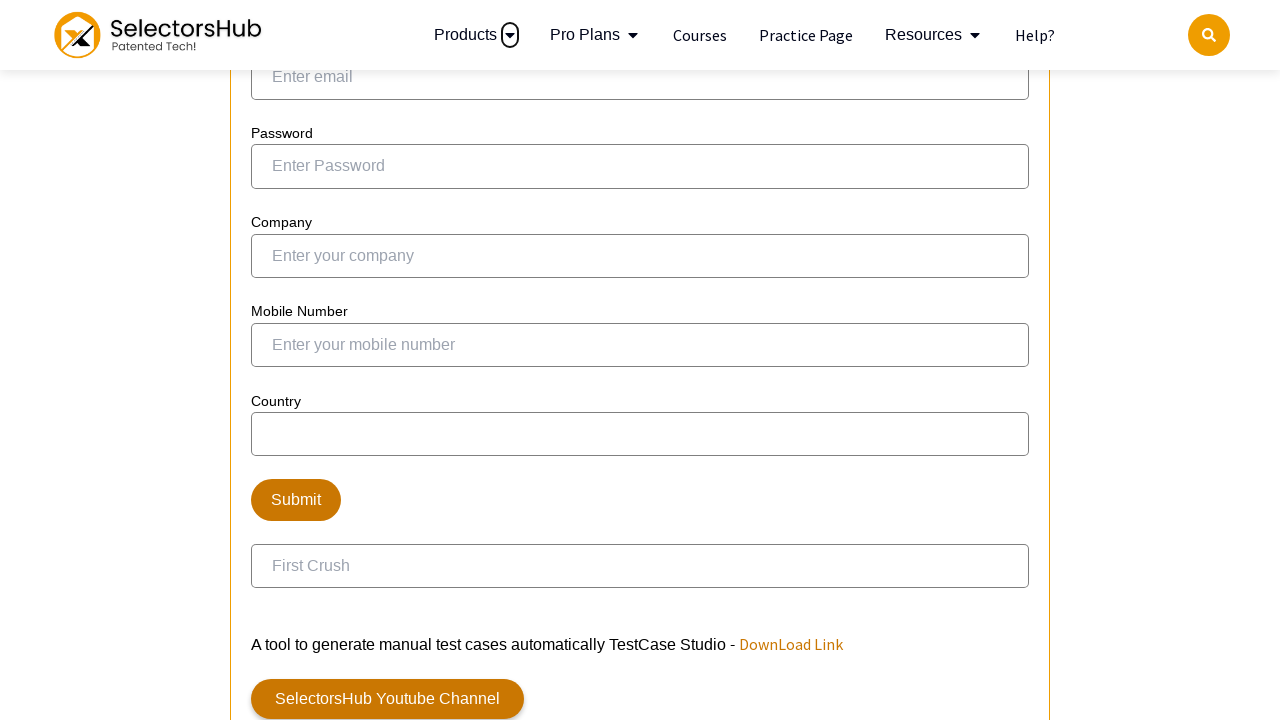

Waited 1 second after scrolling down
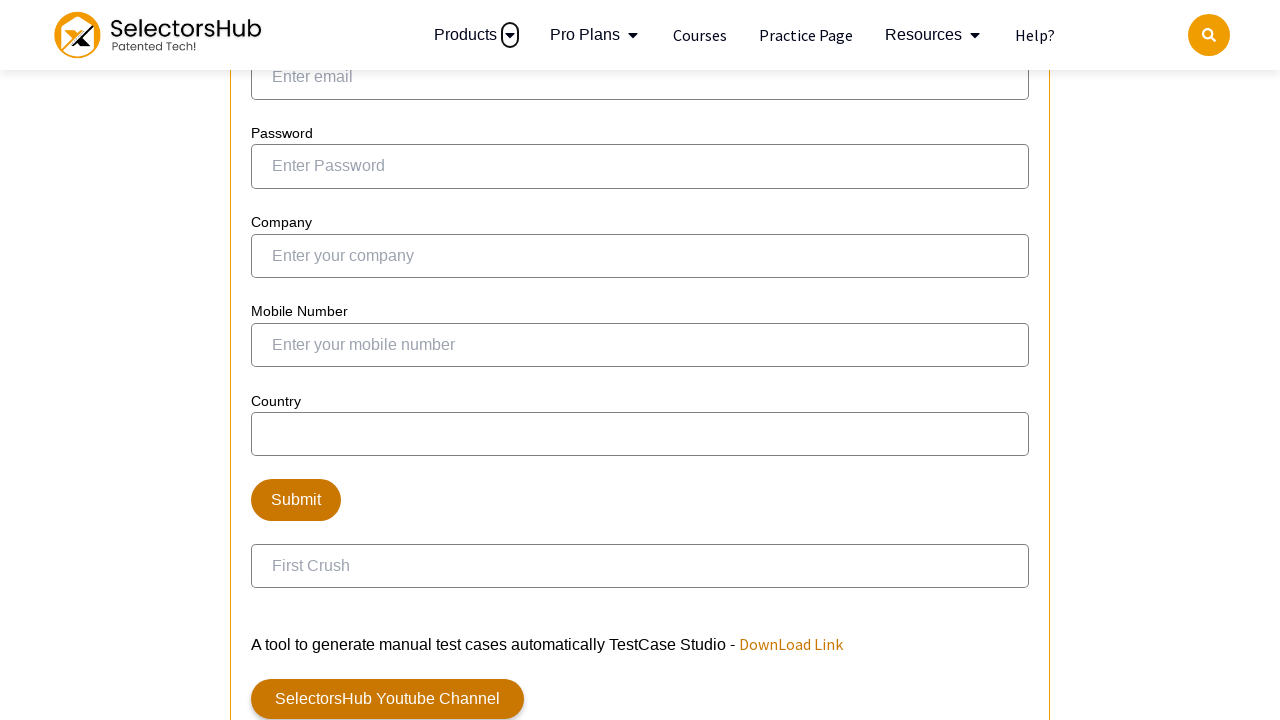

Scrolled up 500 pixels
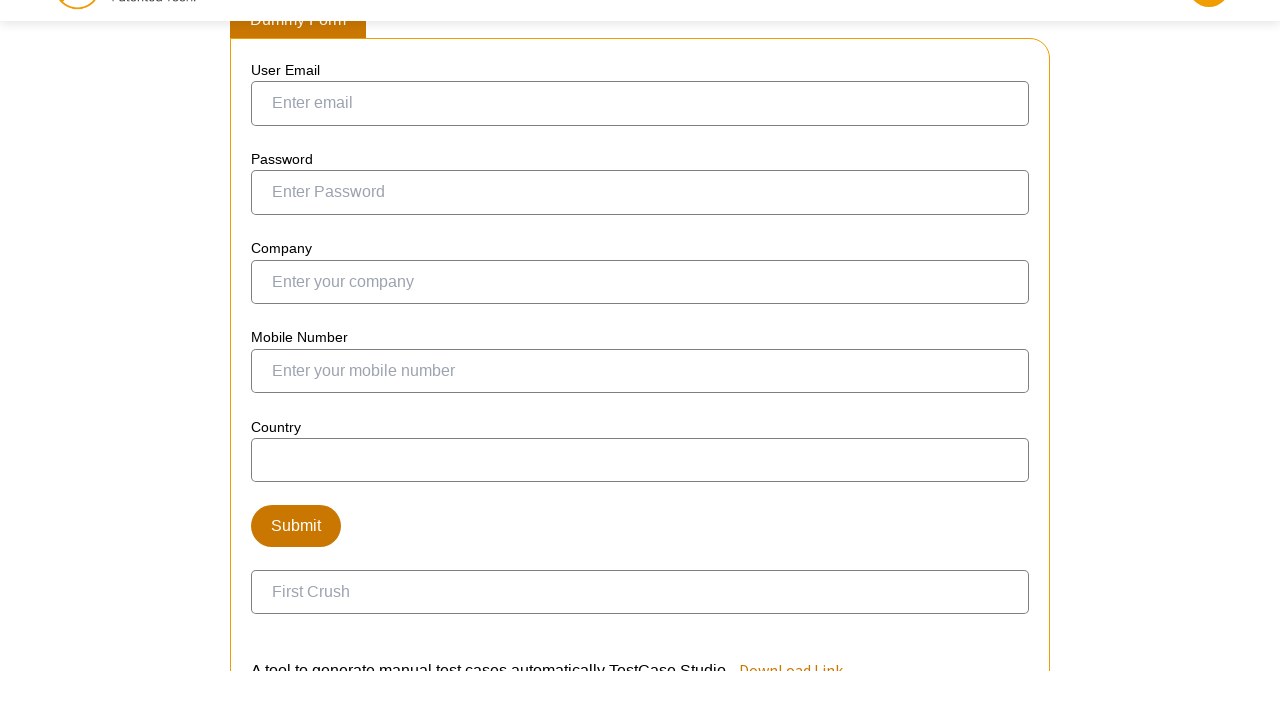

Waited 1 second after scrolling up
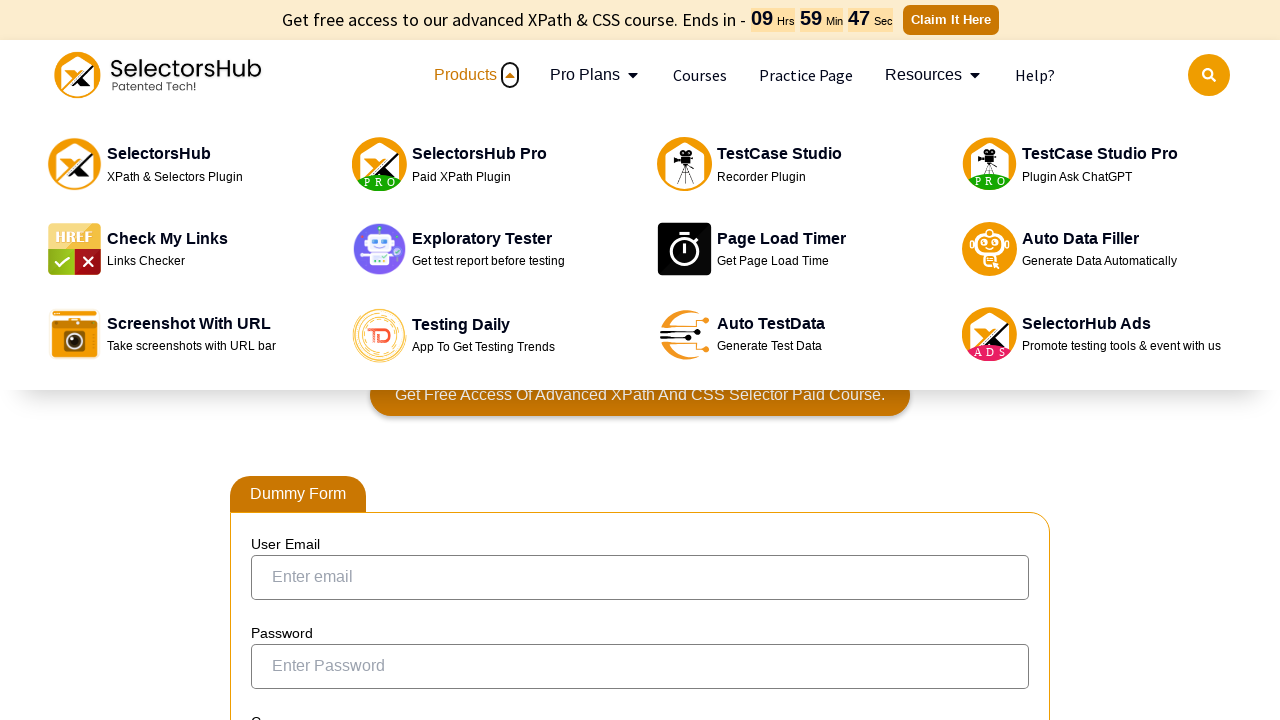

Scrolled up 500 pixels
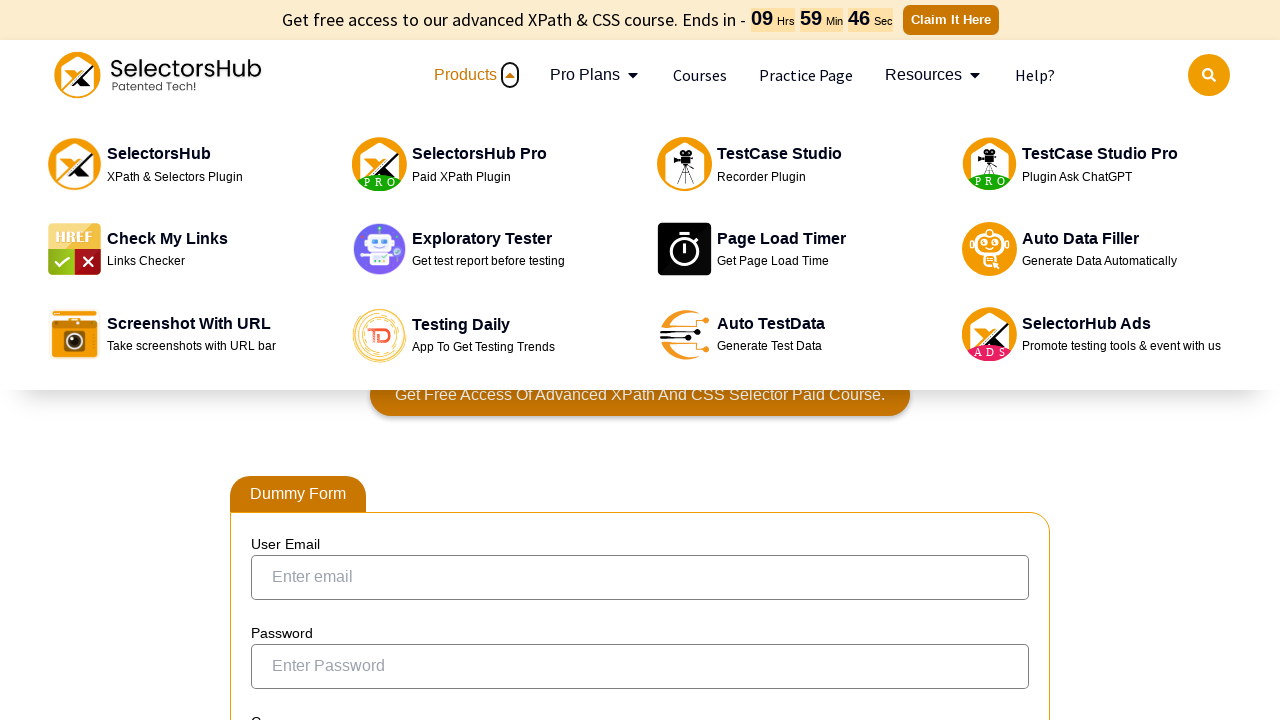

Waited 1 second after scrolling up
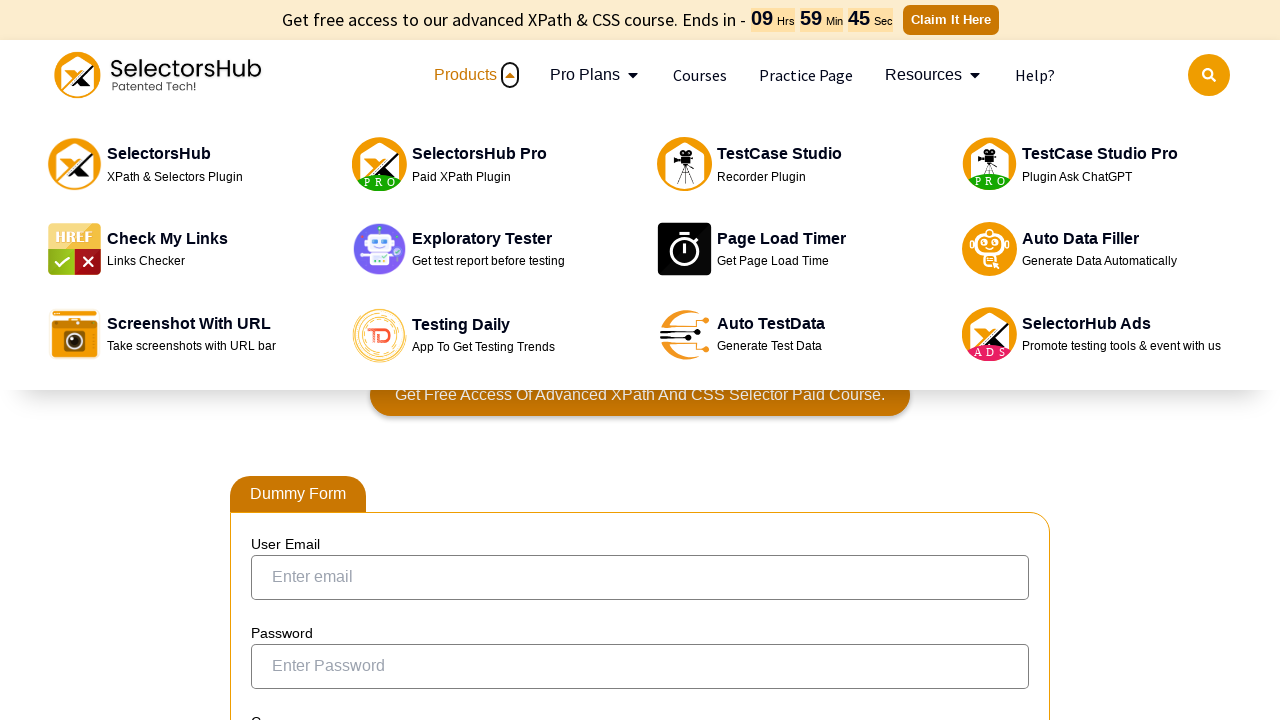

Scrolled up 500 pixels
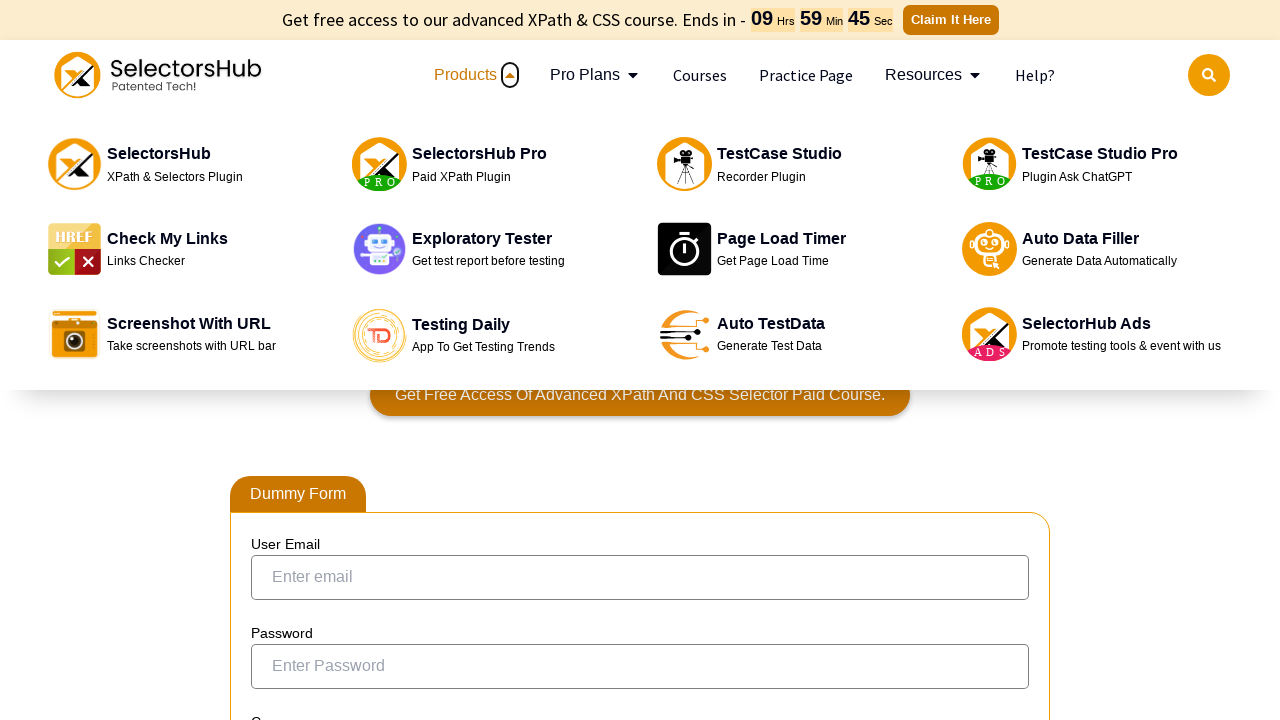

Waited 1 second after scrolling up
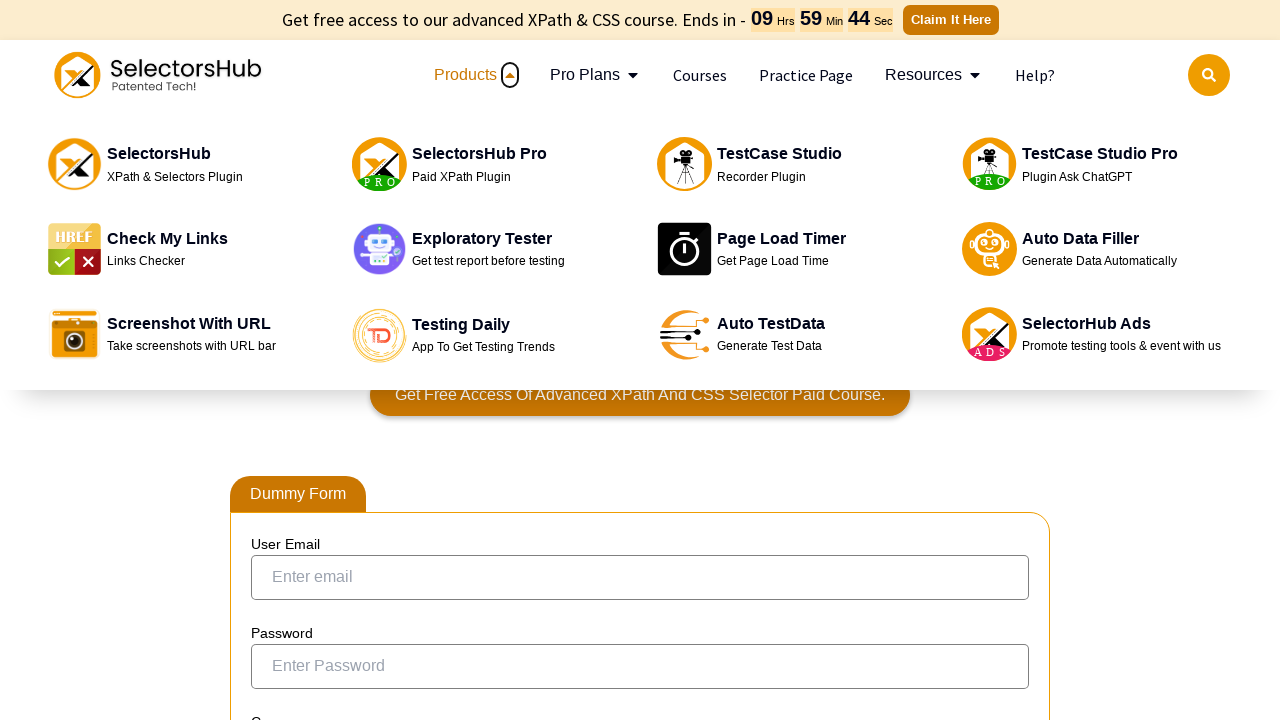

Scrolled up 500 pixels
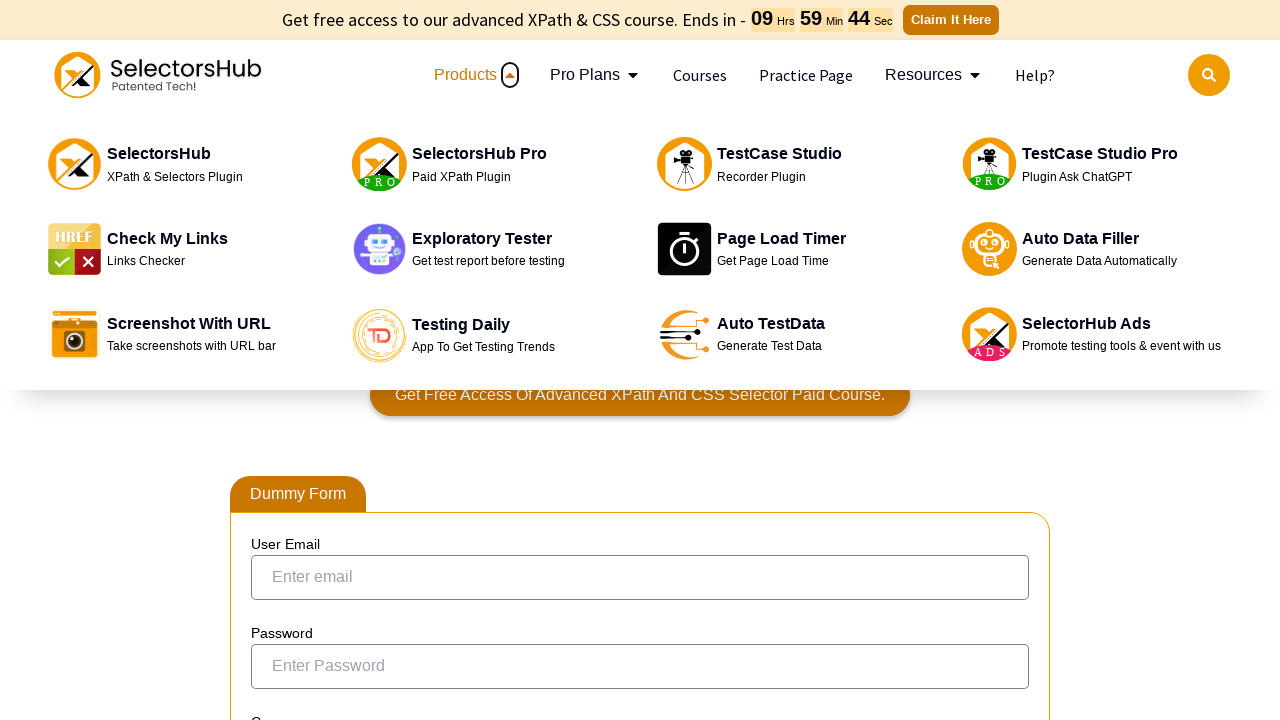

Waited 1 second after scrolling up
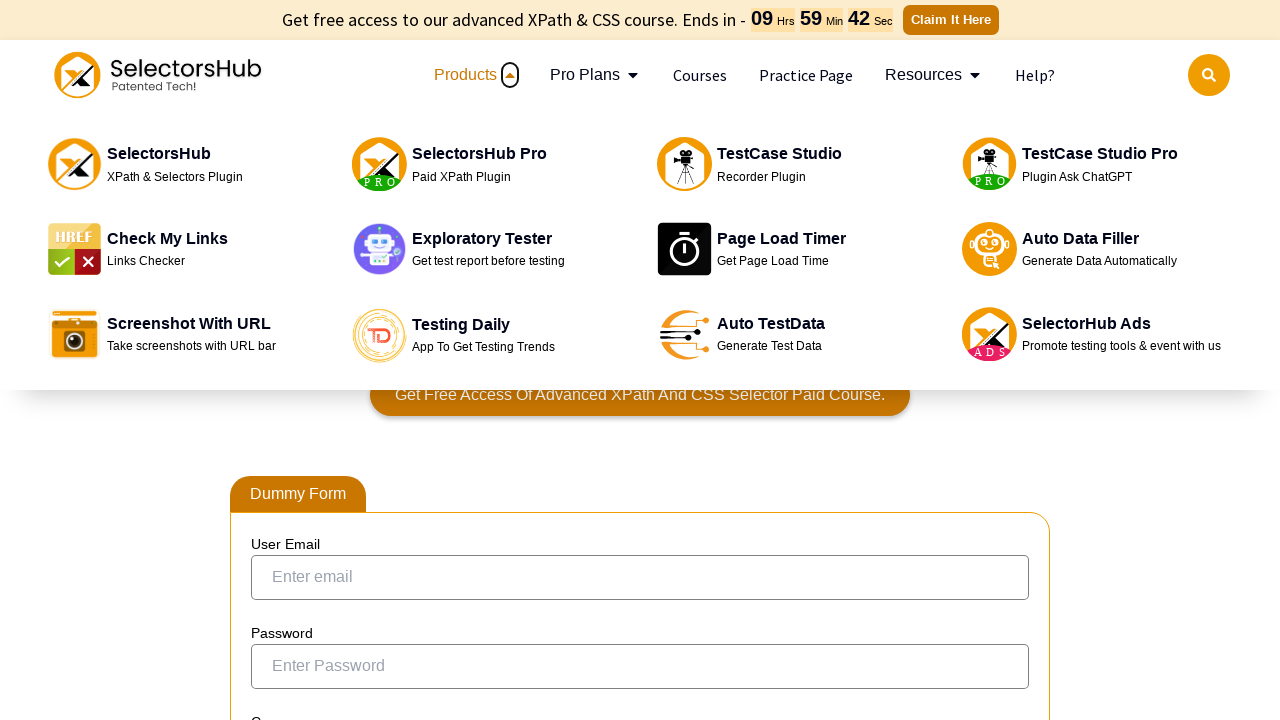

Scrolled up 500 pixels
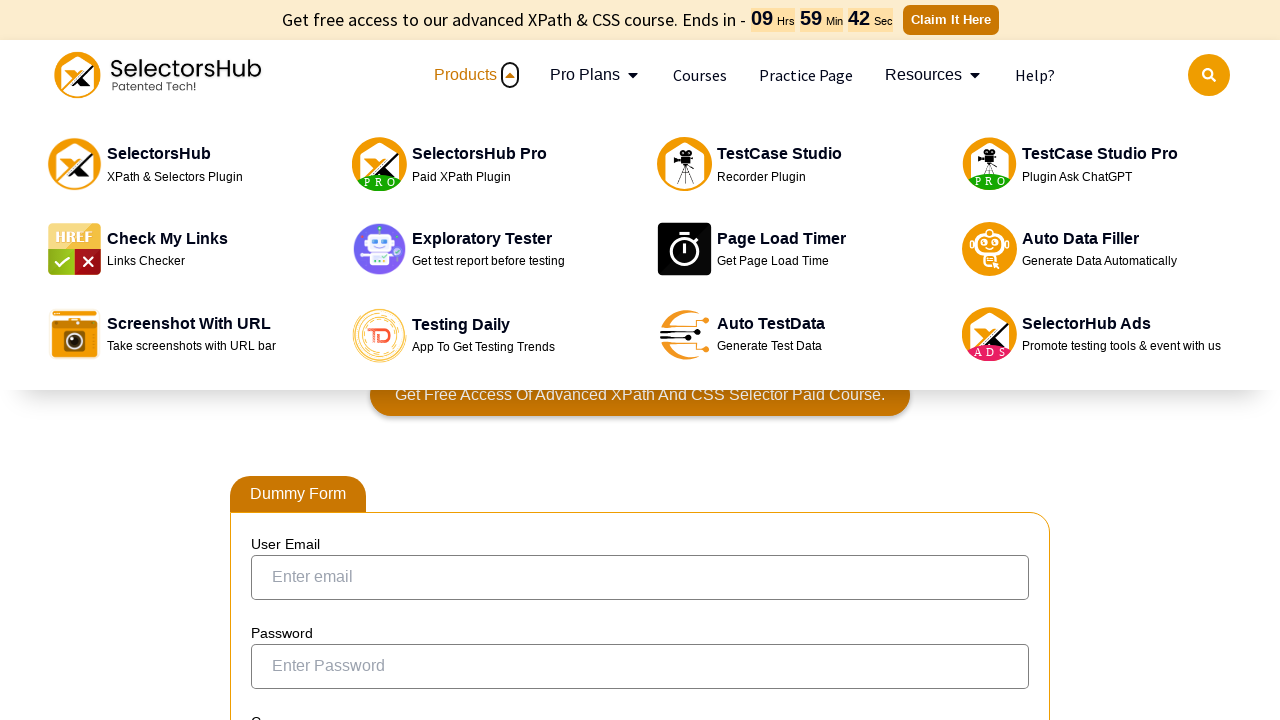

Waited 1 second after scrolling up
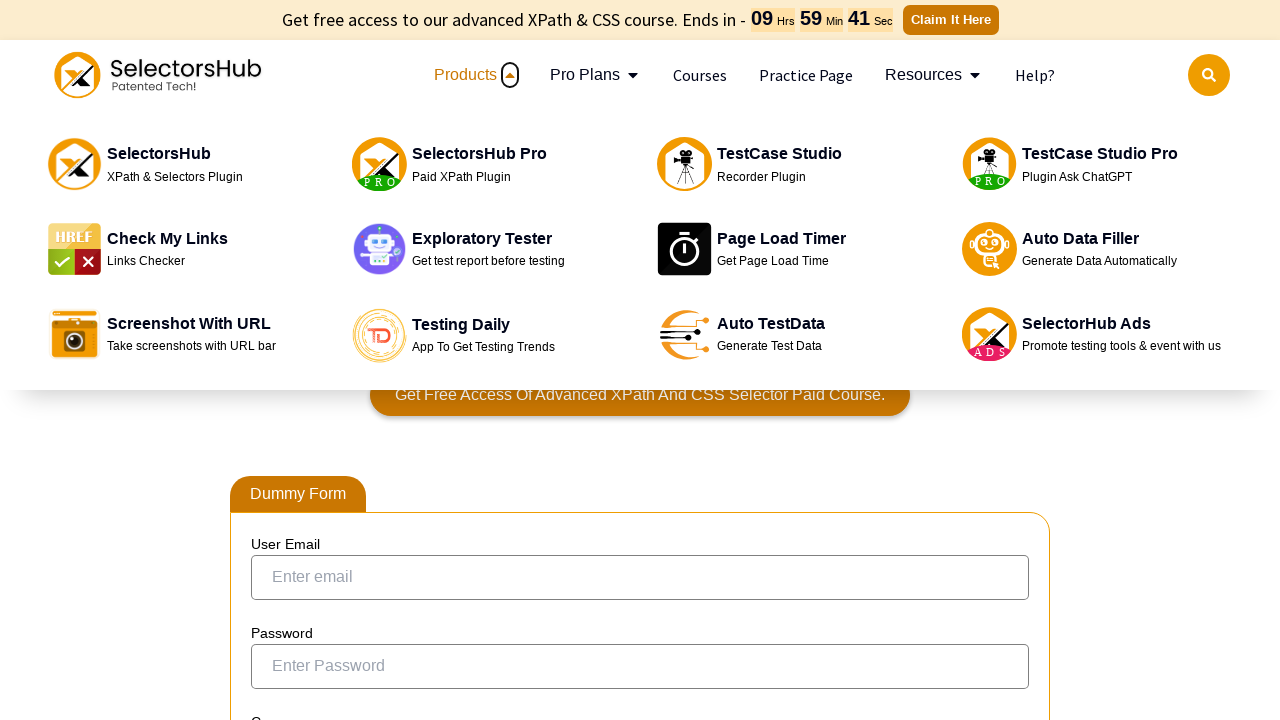

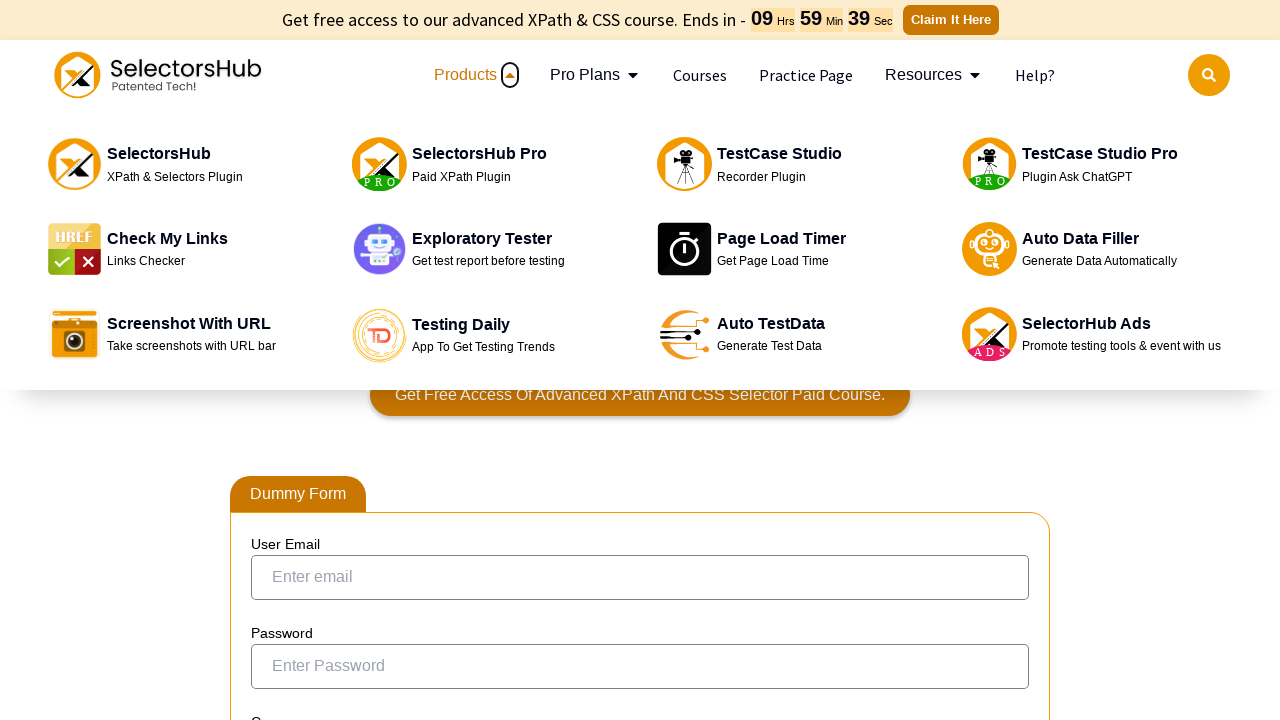